Navigates to the SBIS website and clicks on the contacts link in the navigation menu to access the contacts page.

Starting URL: https://sbis.ru/

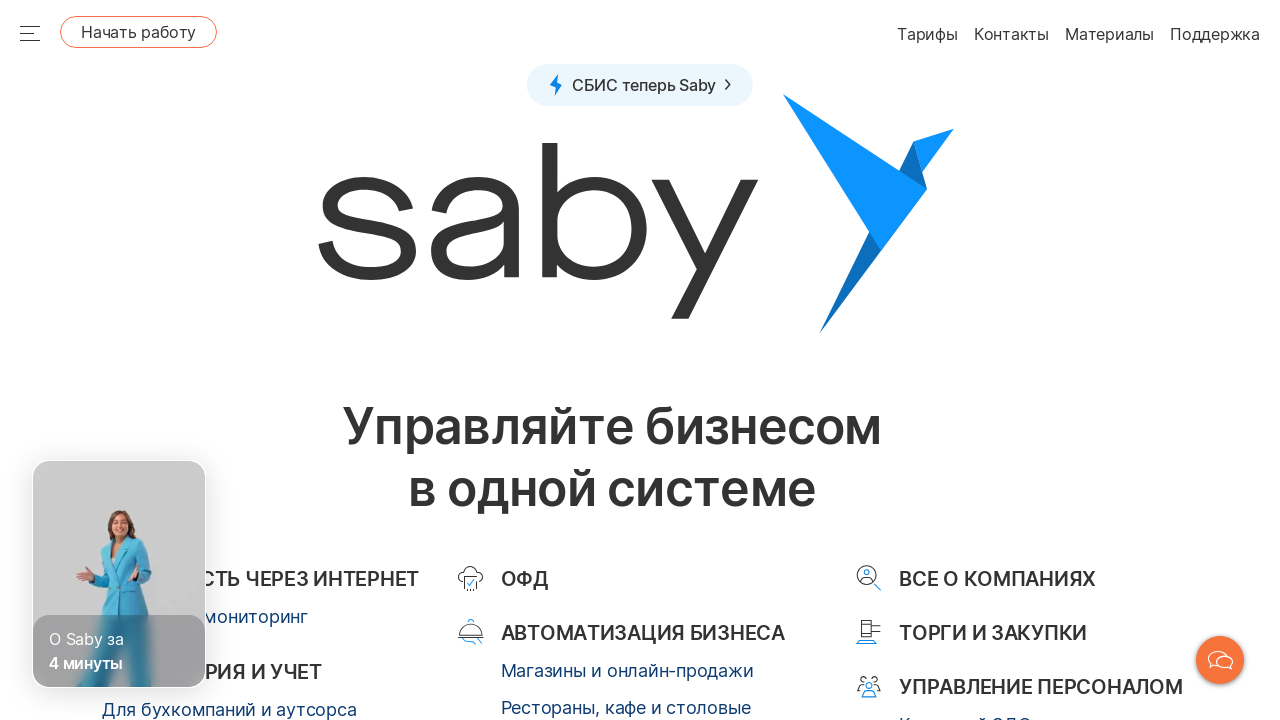

Navigated to SBIS website (https://sbis.ru/)
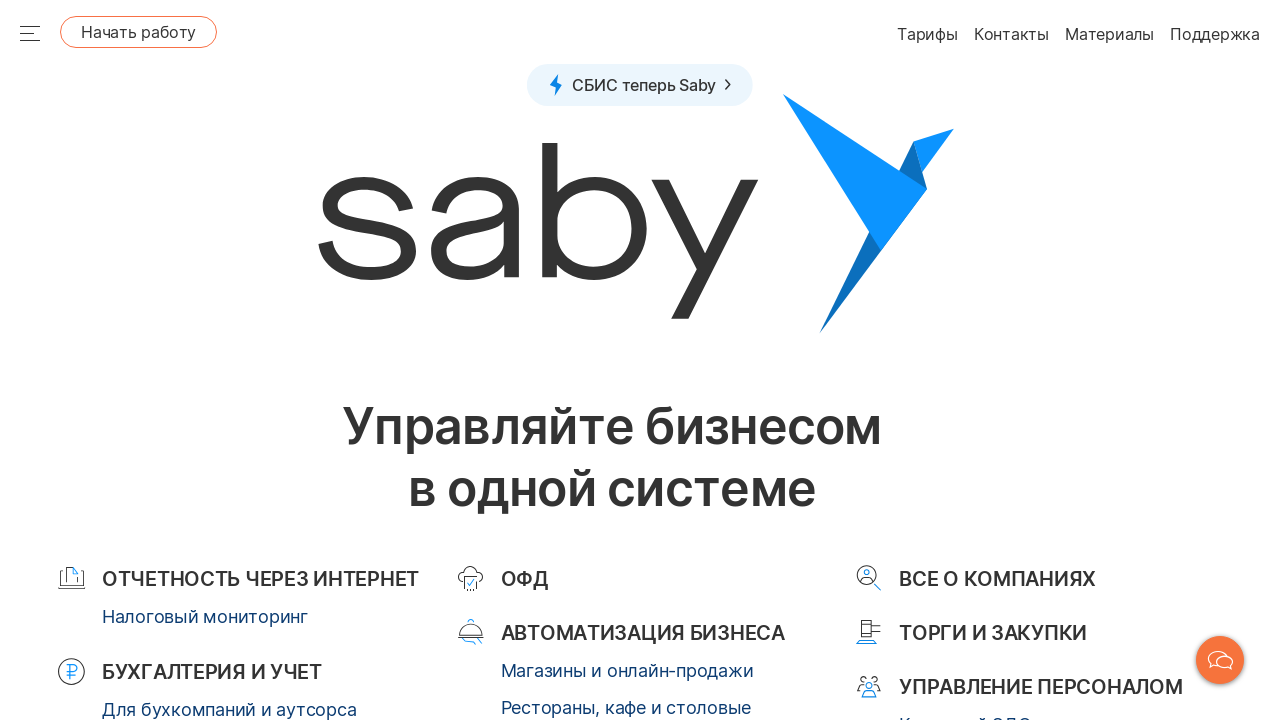

Clicked on 'Контакты' (Contacts) link in navigation menu at (972, 360) on a:has-text("Контакты")
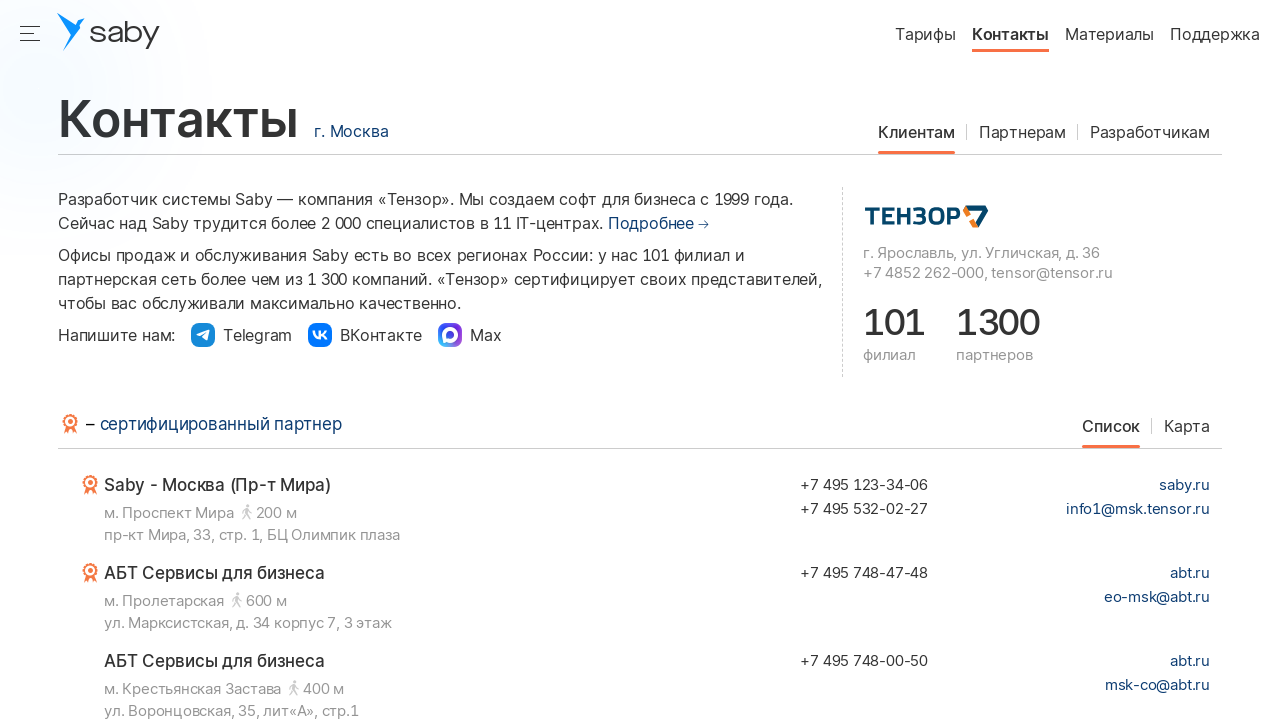

Waited for page to load and network to be idle
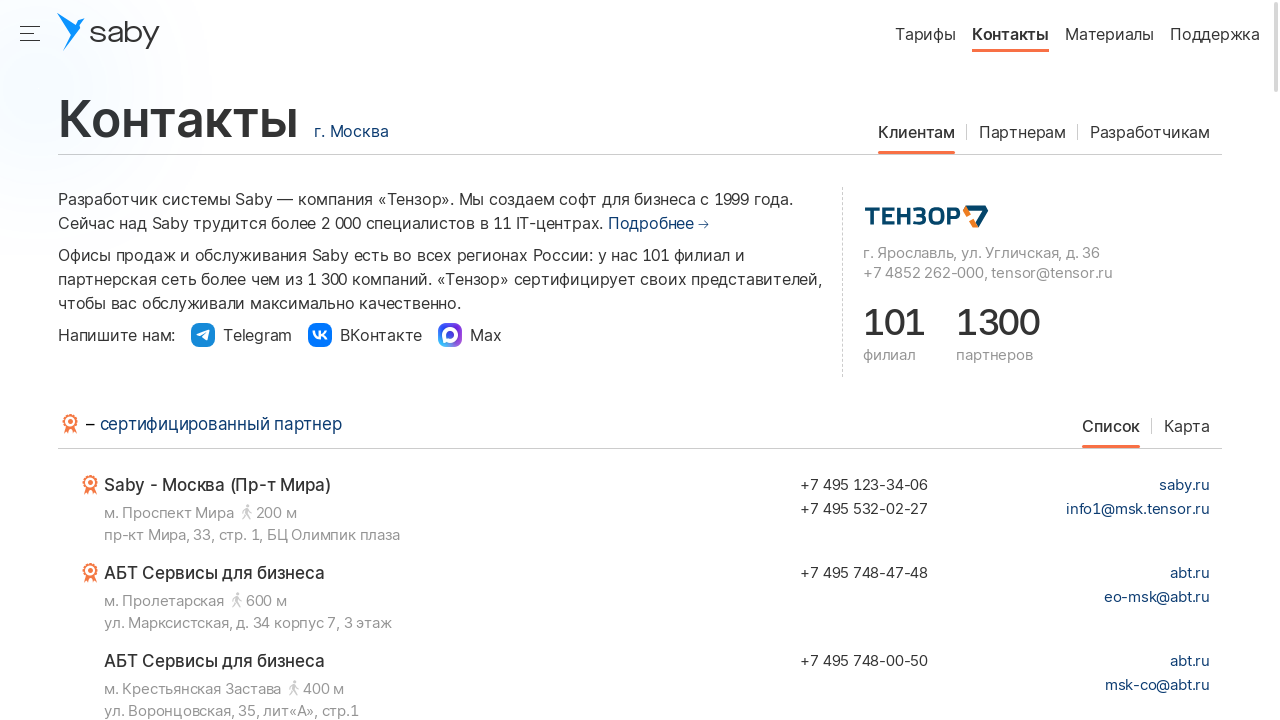

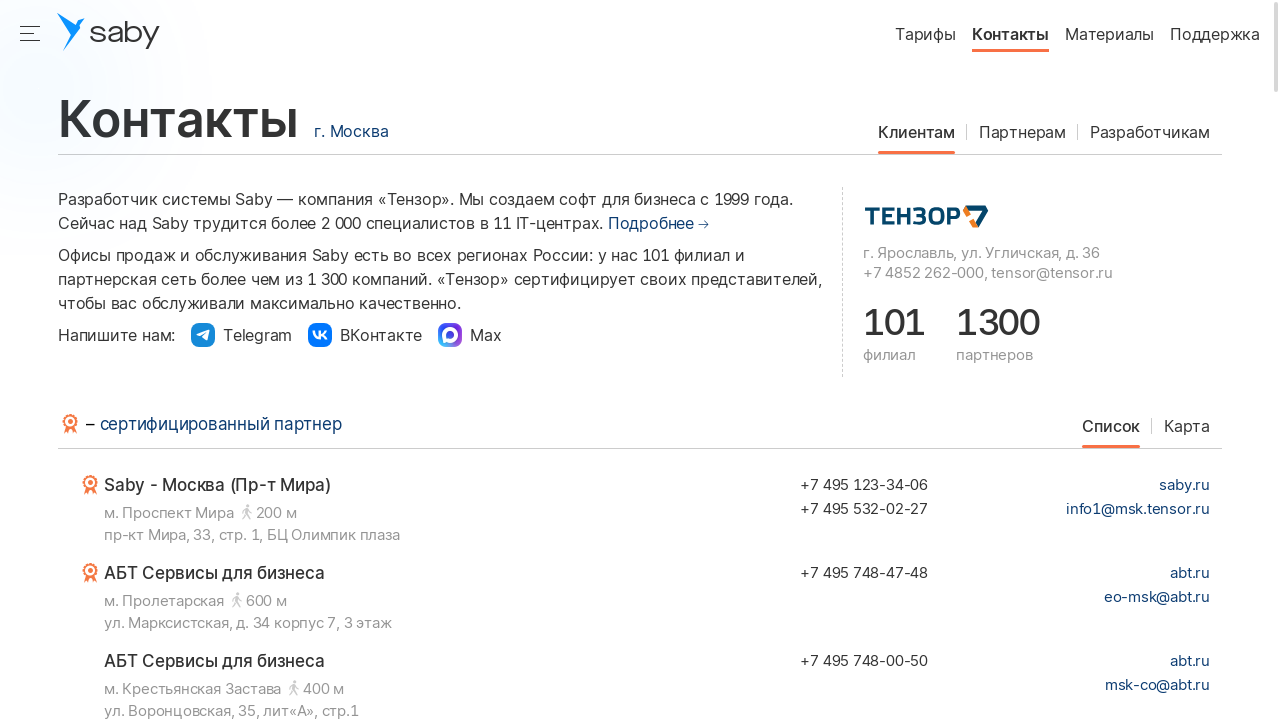